Tests clicking a button to add an element to the DOM, then clicking the newly added element

Starting URL: http://watir.com/examples/wait.html

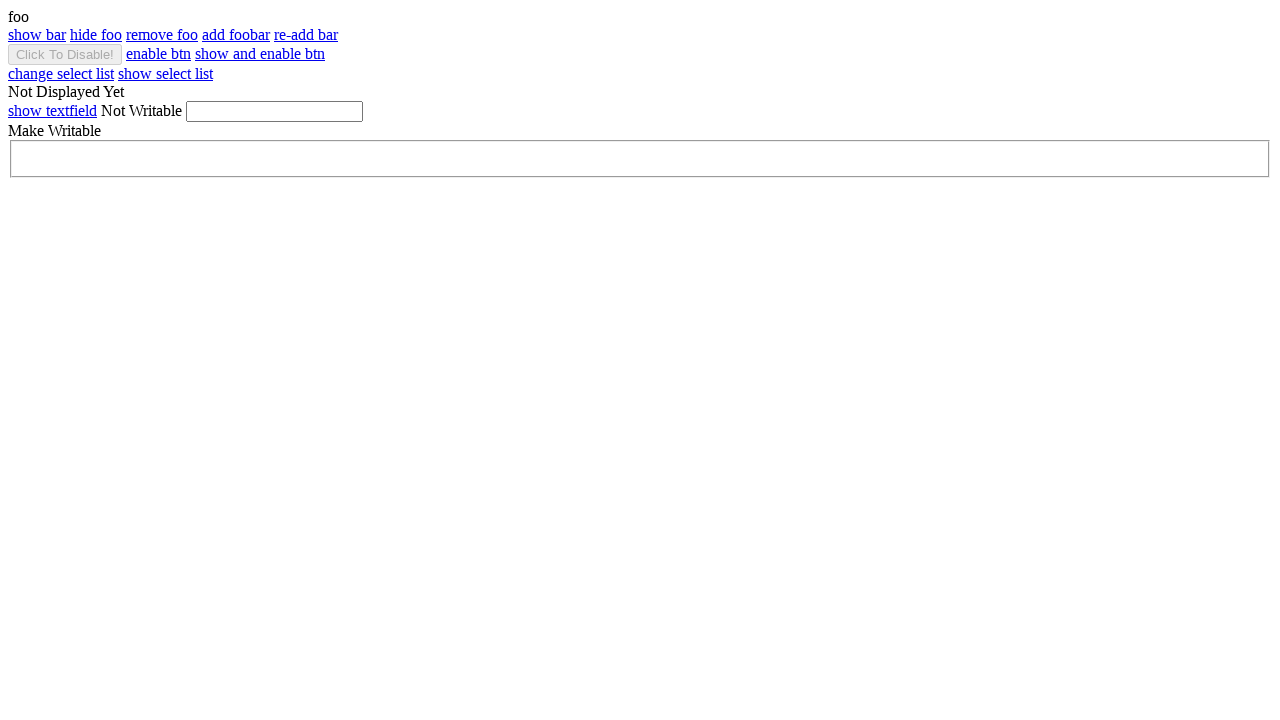

Navigated to wait.html page
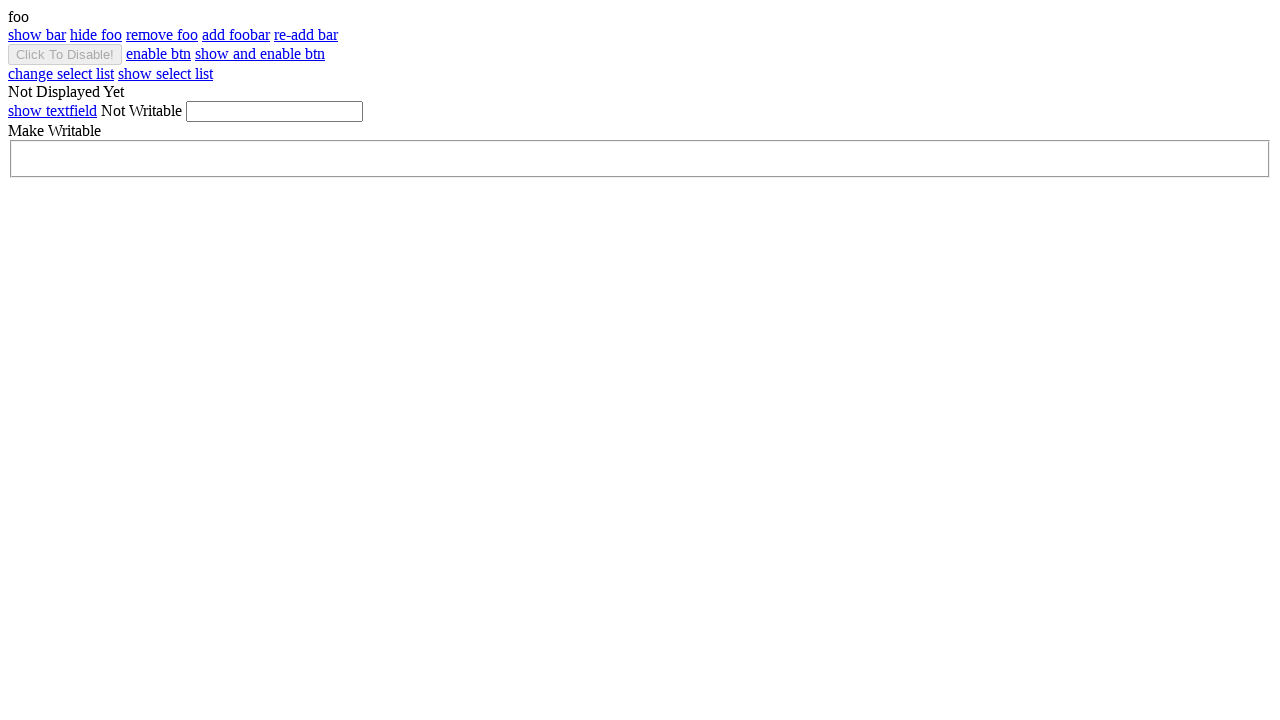

Clicked add_foobar button to create element at (236, 34) on #add_foobar
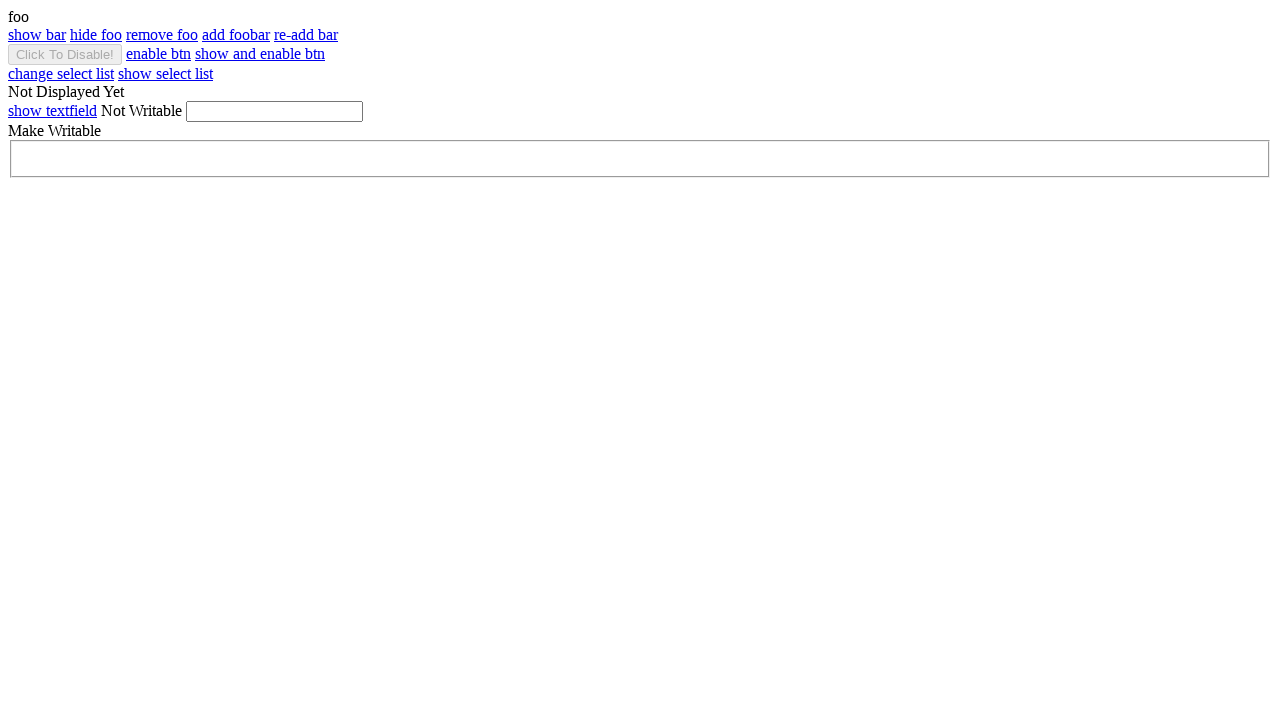

Clicked newly added foobar element at (640, 35) on #foobar
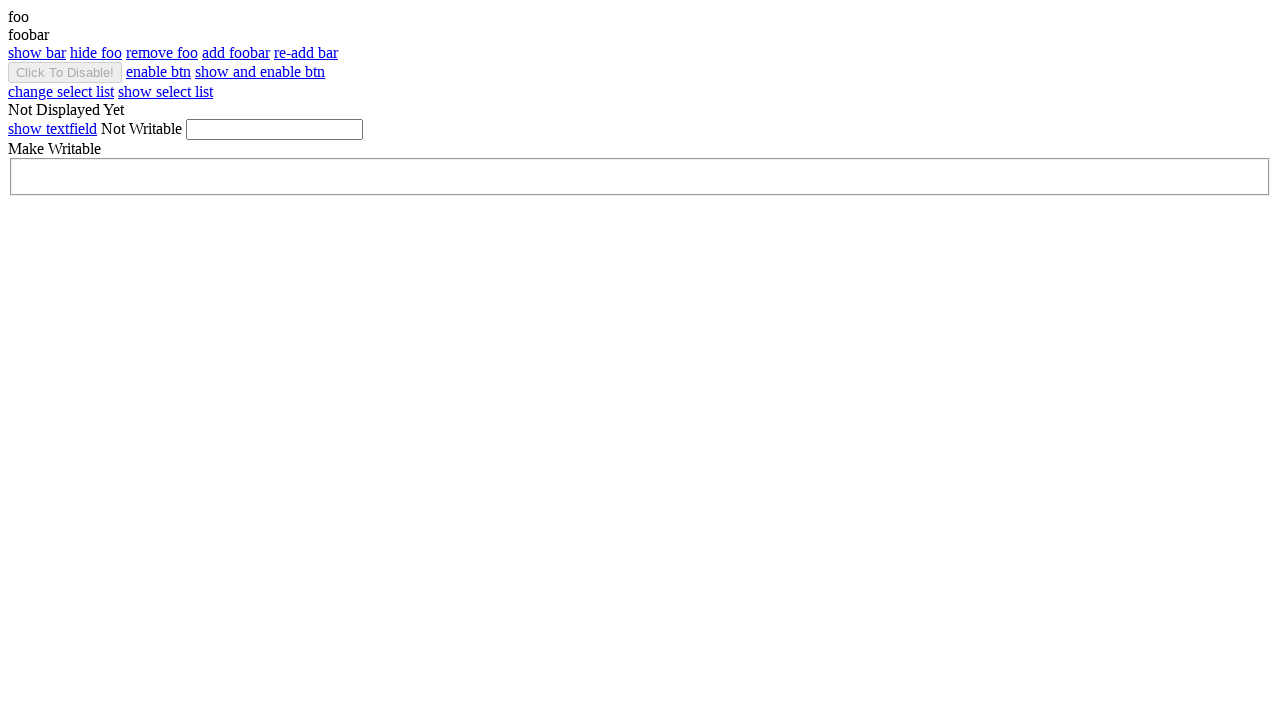

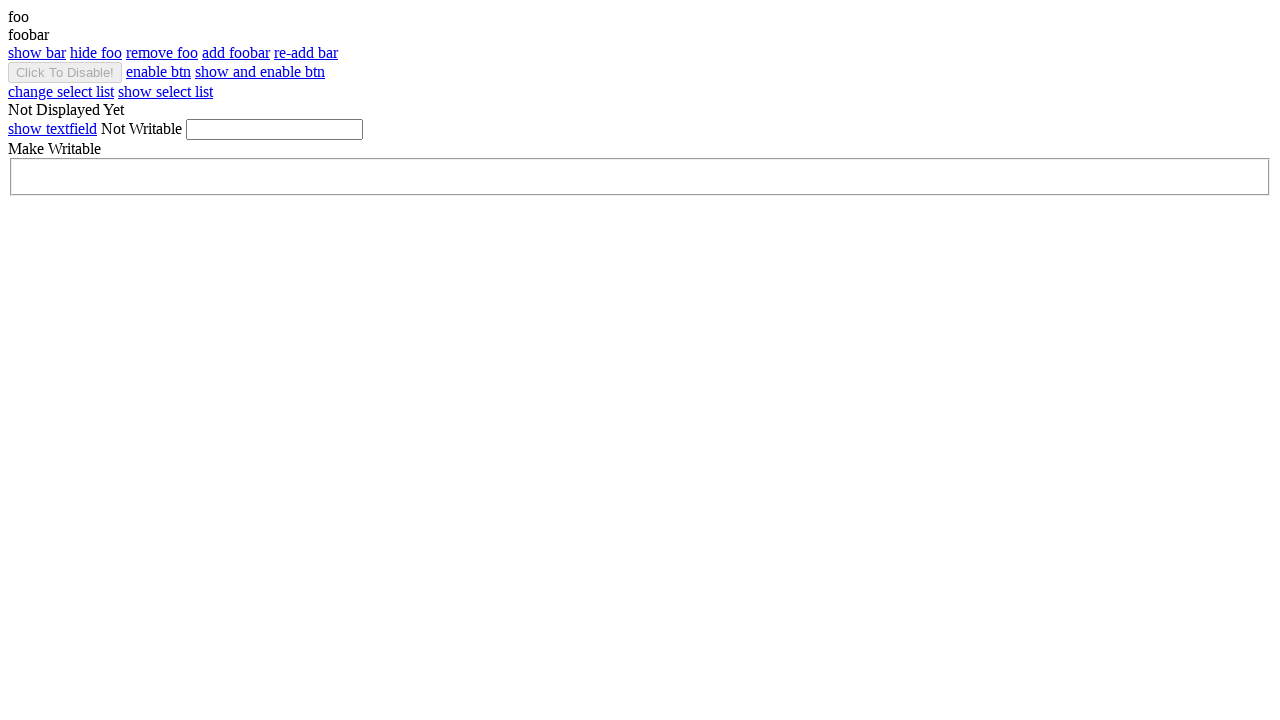